Tests the Playwright homepage by verifying the page title contains "Playwright", checking the "Get Started" link has the correct href attribute, clicking it, and verifying navigation to the intro page.

Starting URL: https://playwright.dev

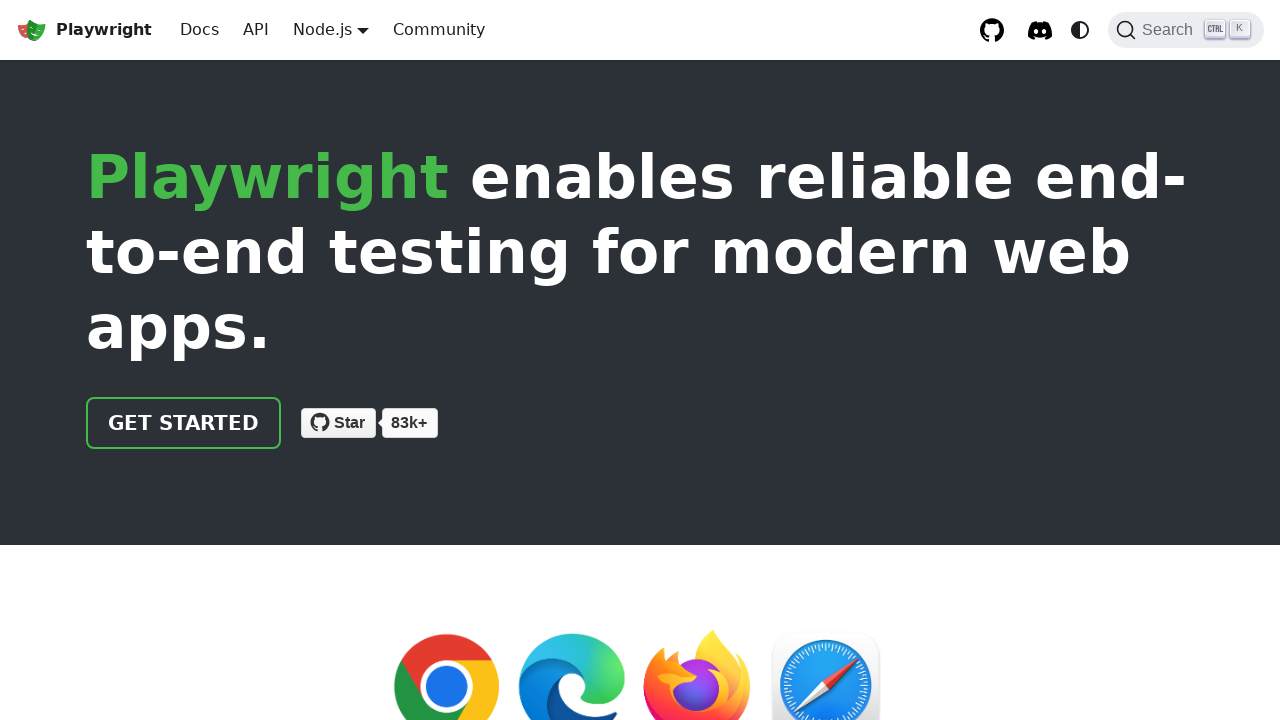

Verified page title contains 'Playwright'
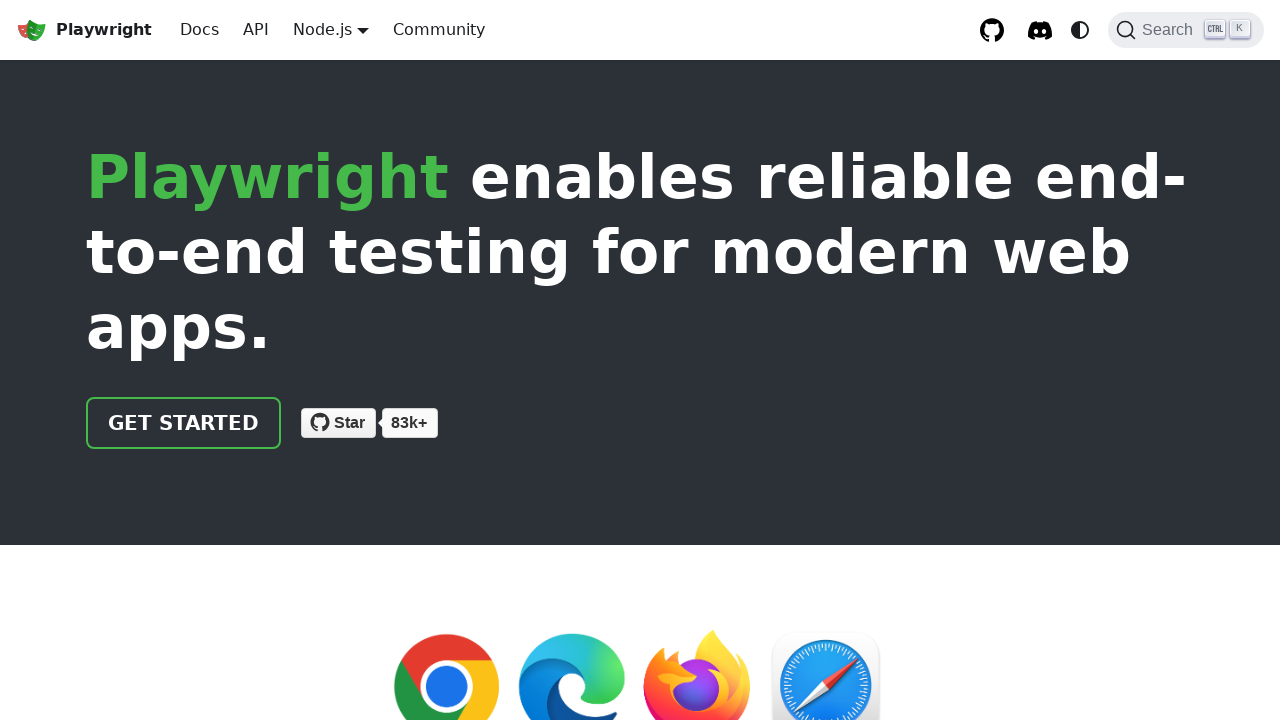

Located the 'Get Started' link
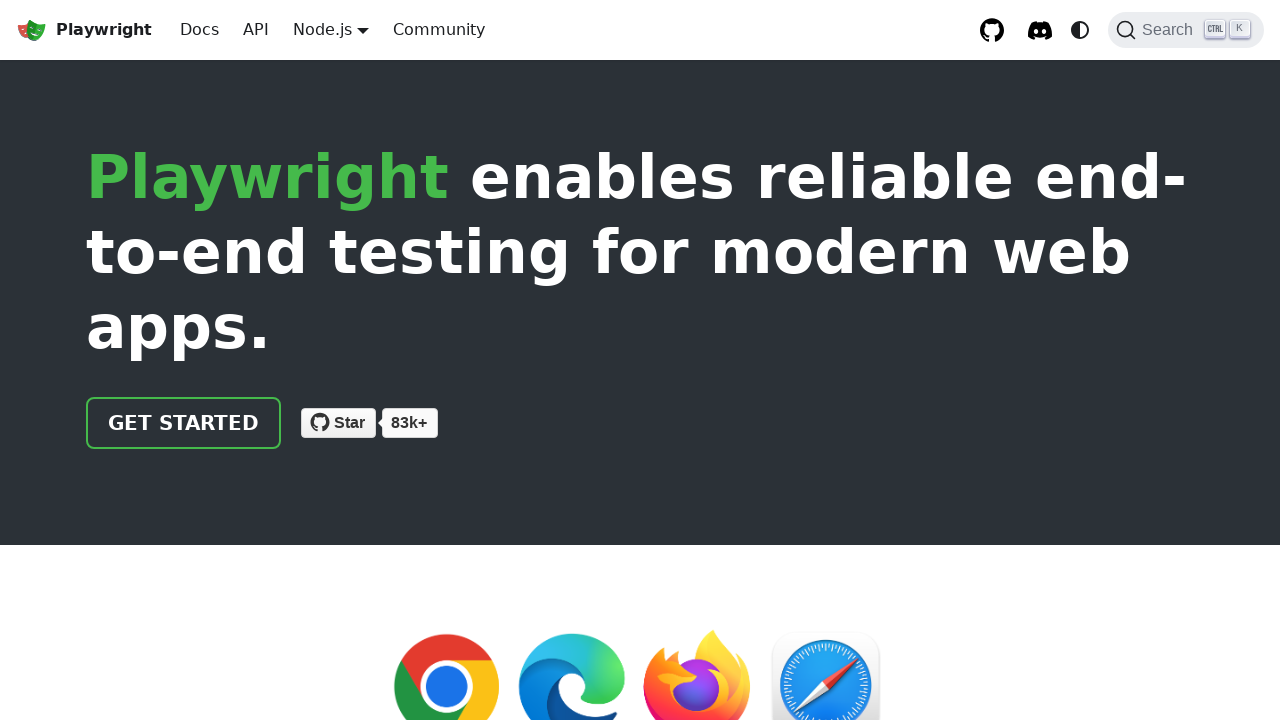

Verified 'Get Started' link has href attribute '/docs/intro'
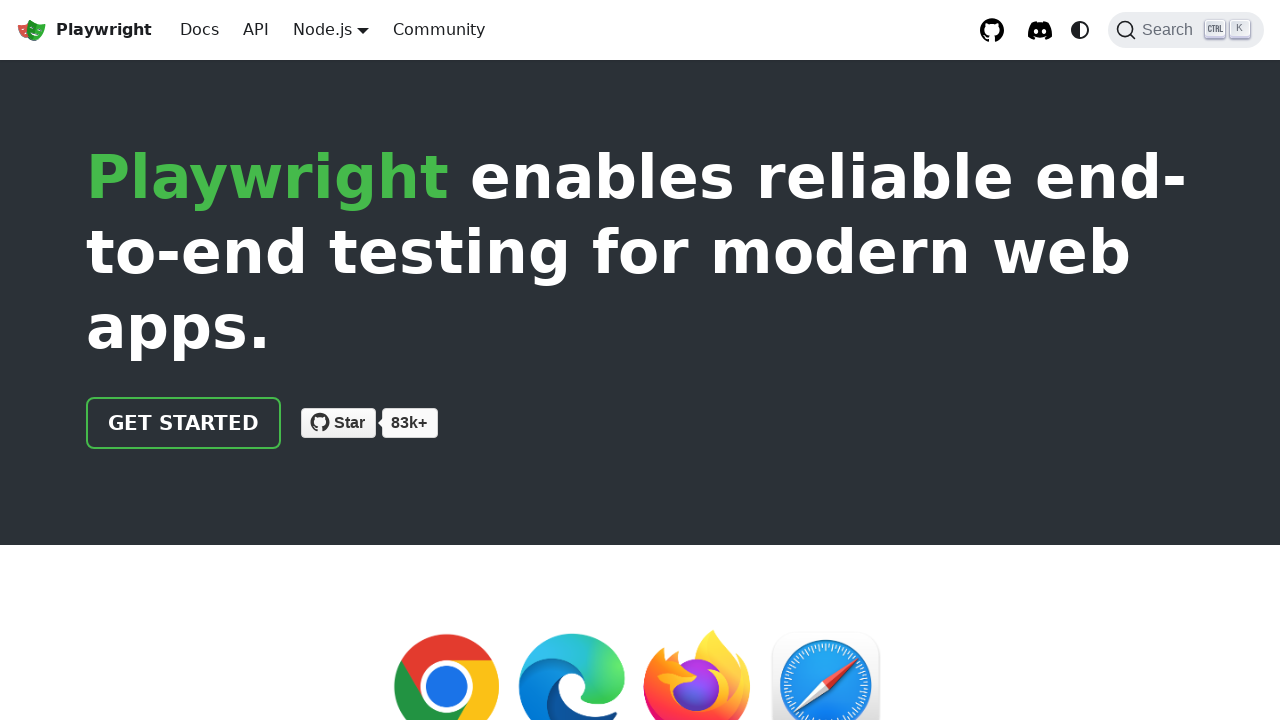

Clicked the 'Get Started' link at (184, 423) on text=Get Started
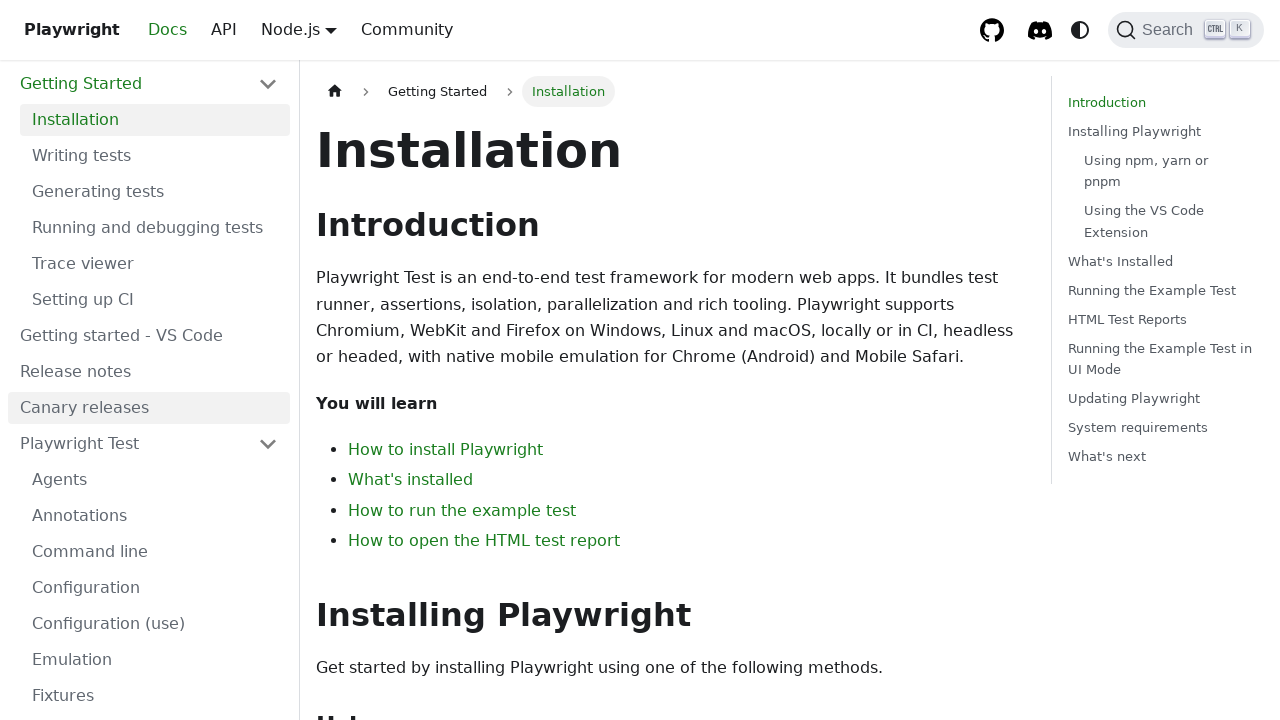

Verified navigation to intro page - URL contains 'intro'
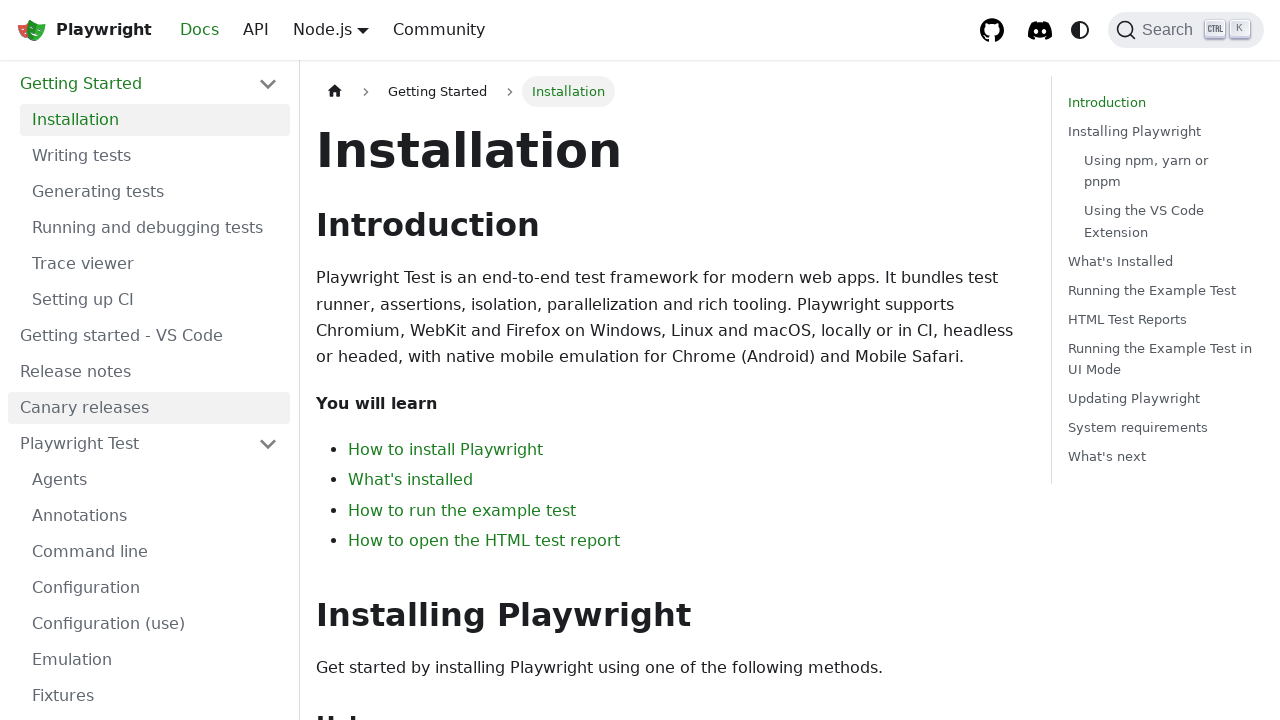

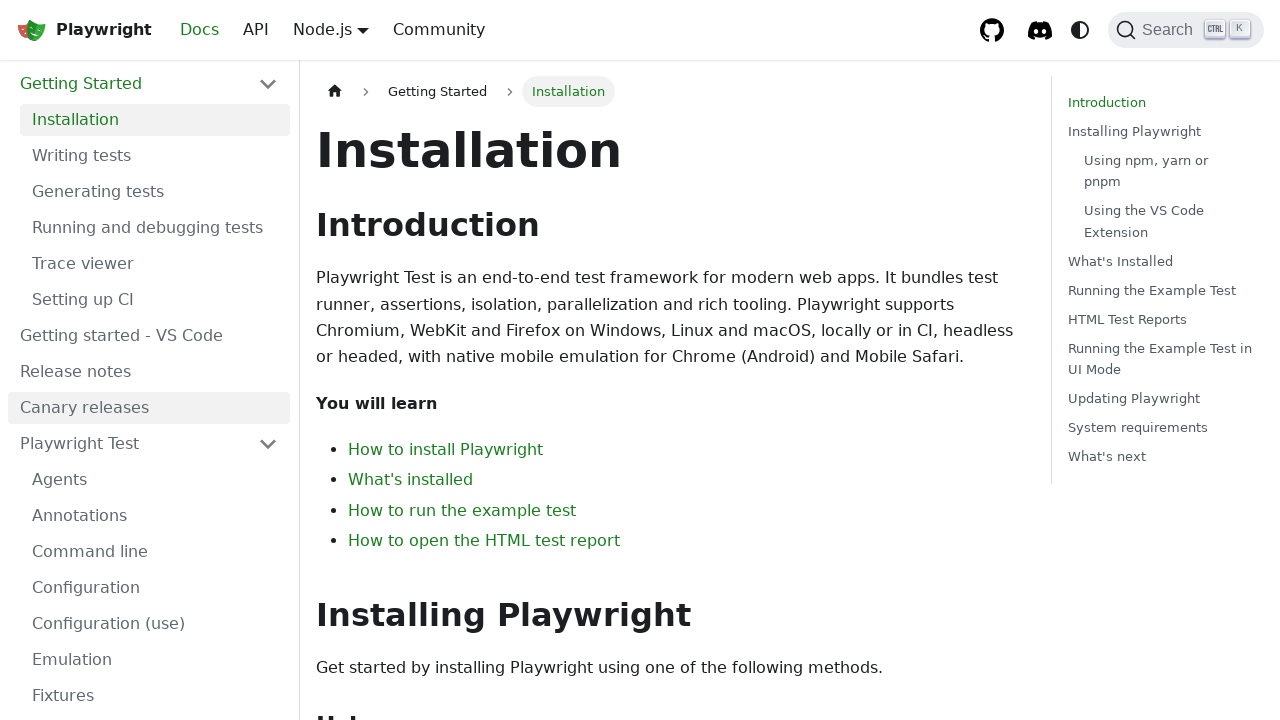